Navigates through different sections of the Dassault Aviation website including defense, civil, space, and passion pages

Starting URL: https://www.dassault-aviation.com/en/

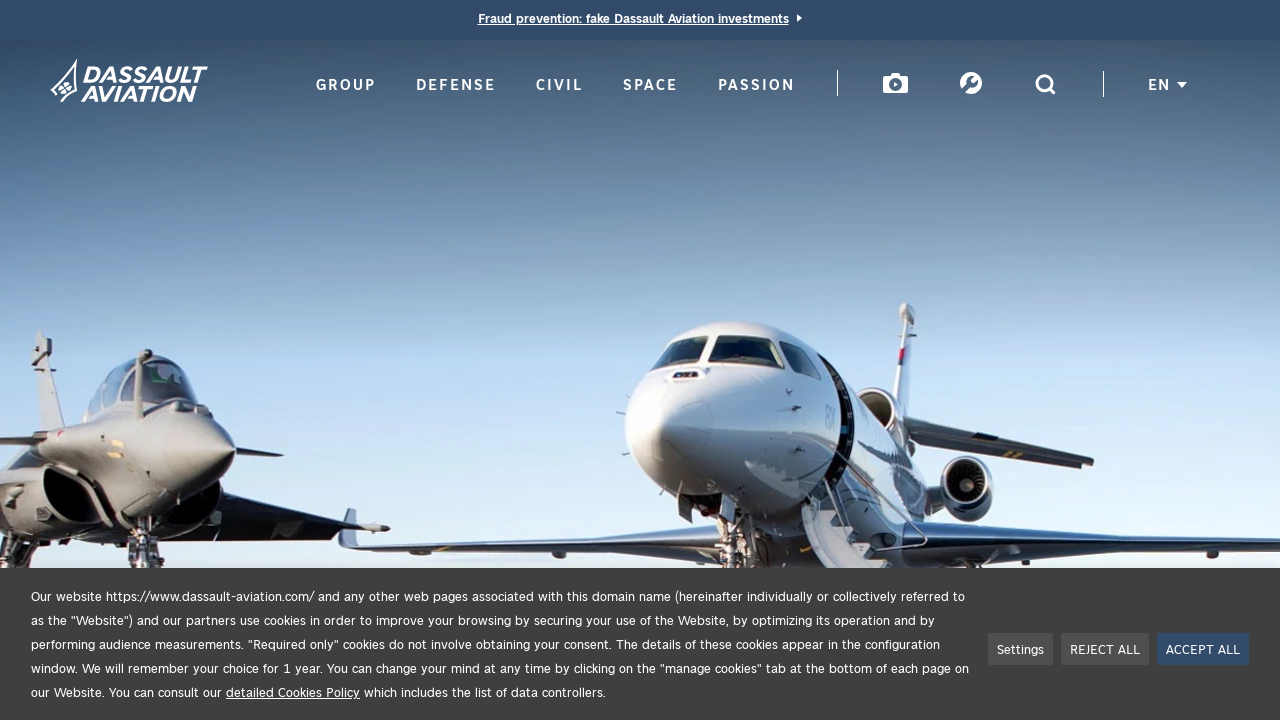

Navigated to Dassault Aviation defense section
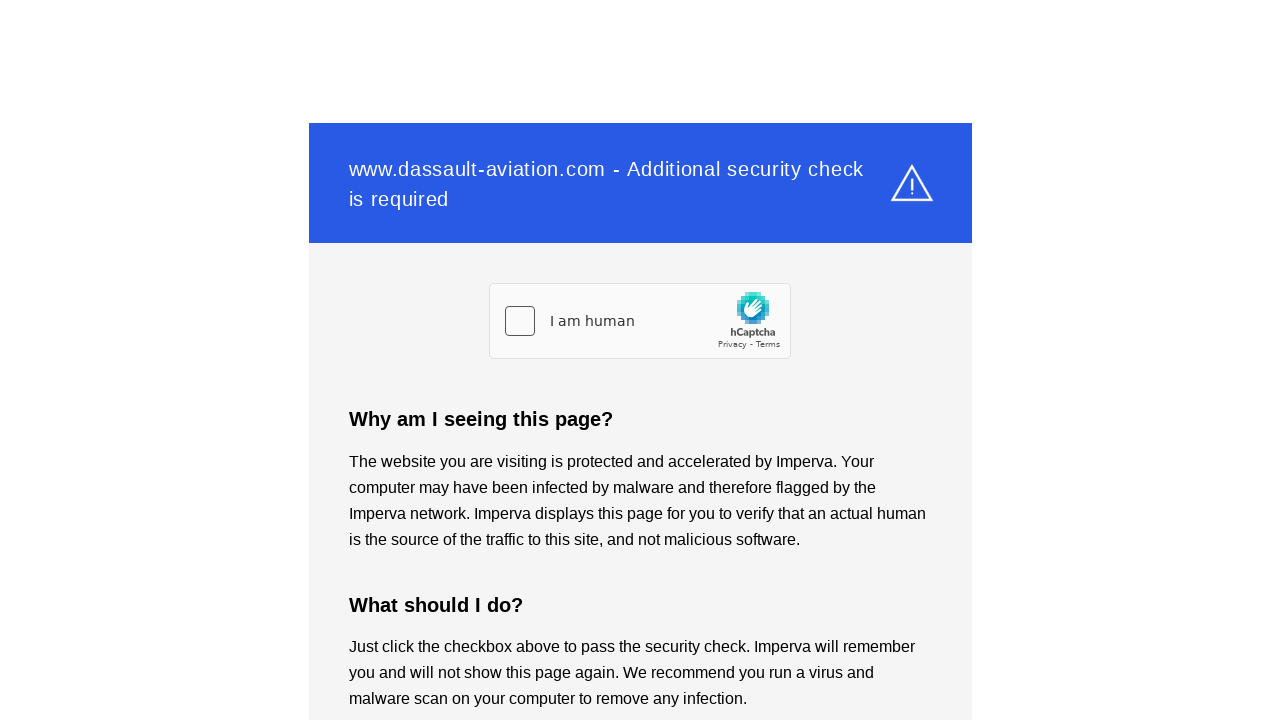

Waited 5 seconds for defense page to load
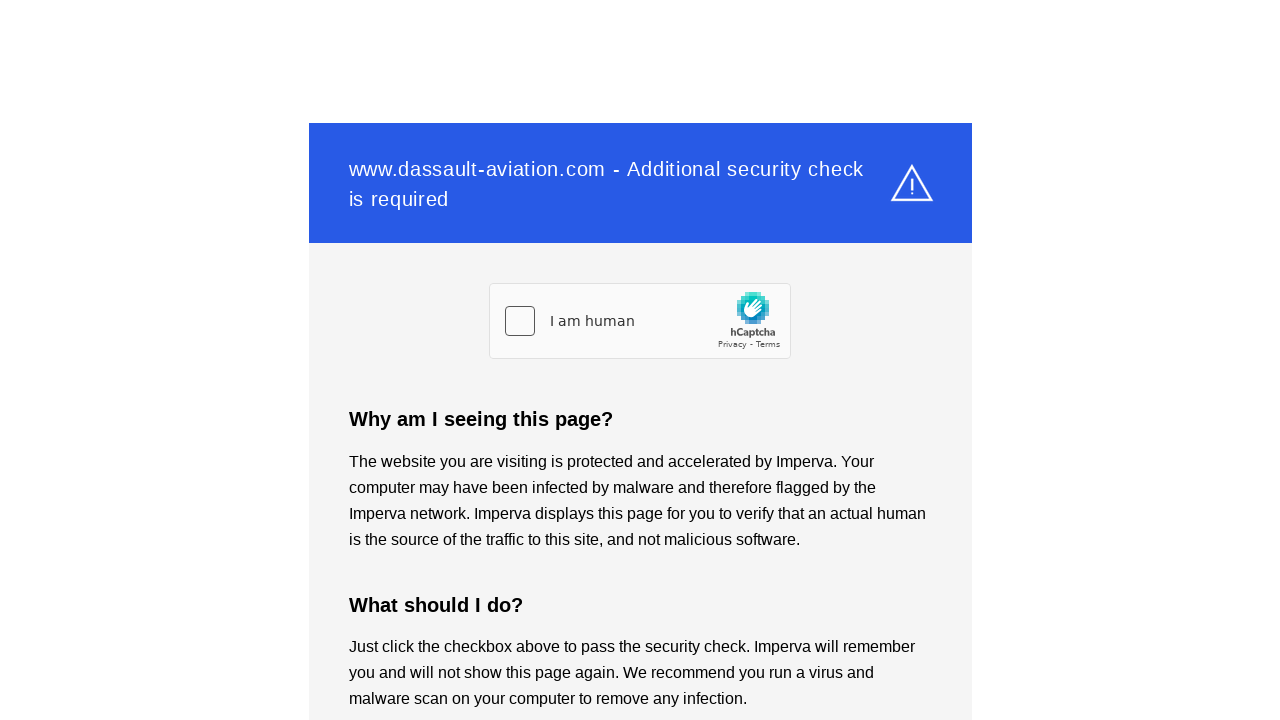

Navigated to Dassault Aviation civil section
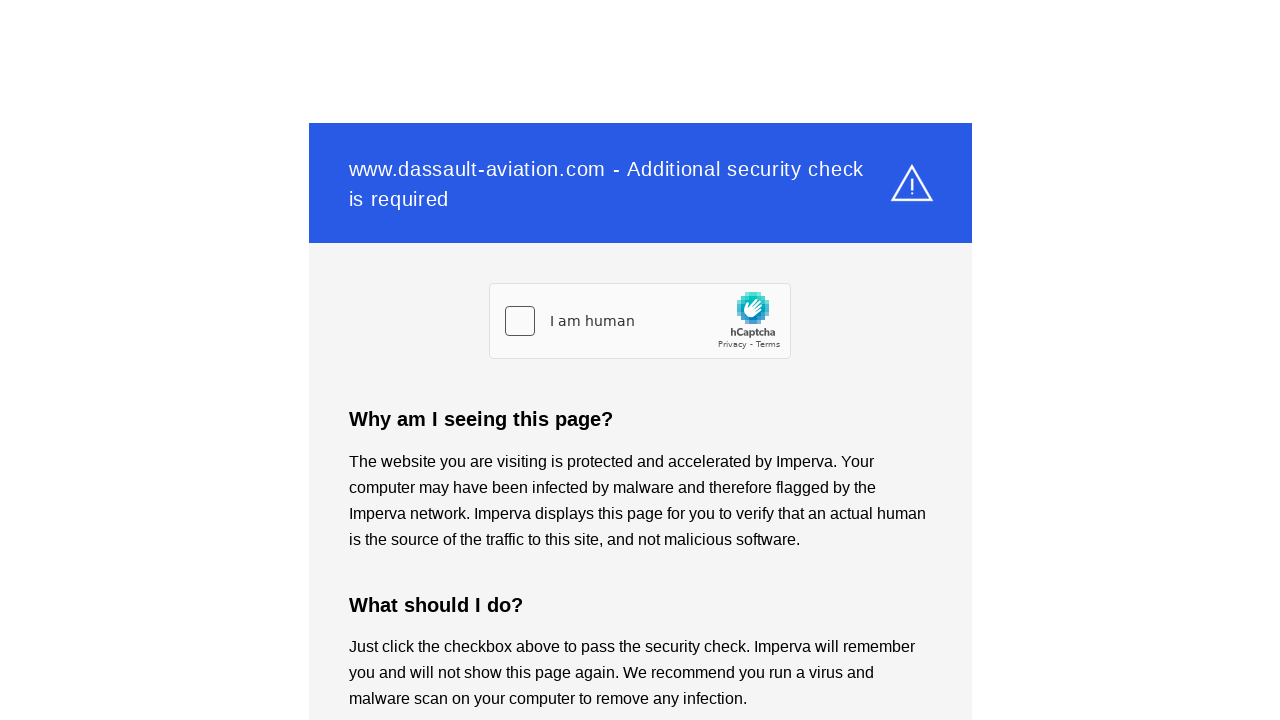

Waited 5 seconds for civil page to load
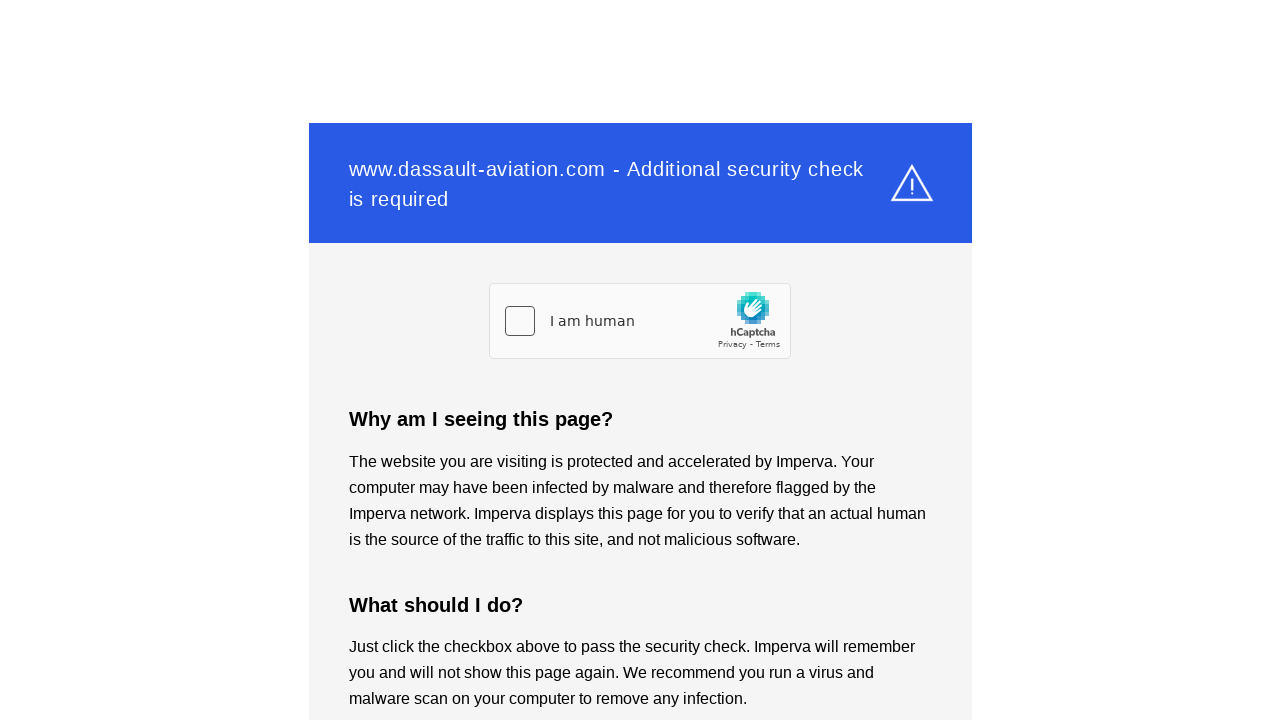

Navigated to Dassault Aviation space section
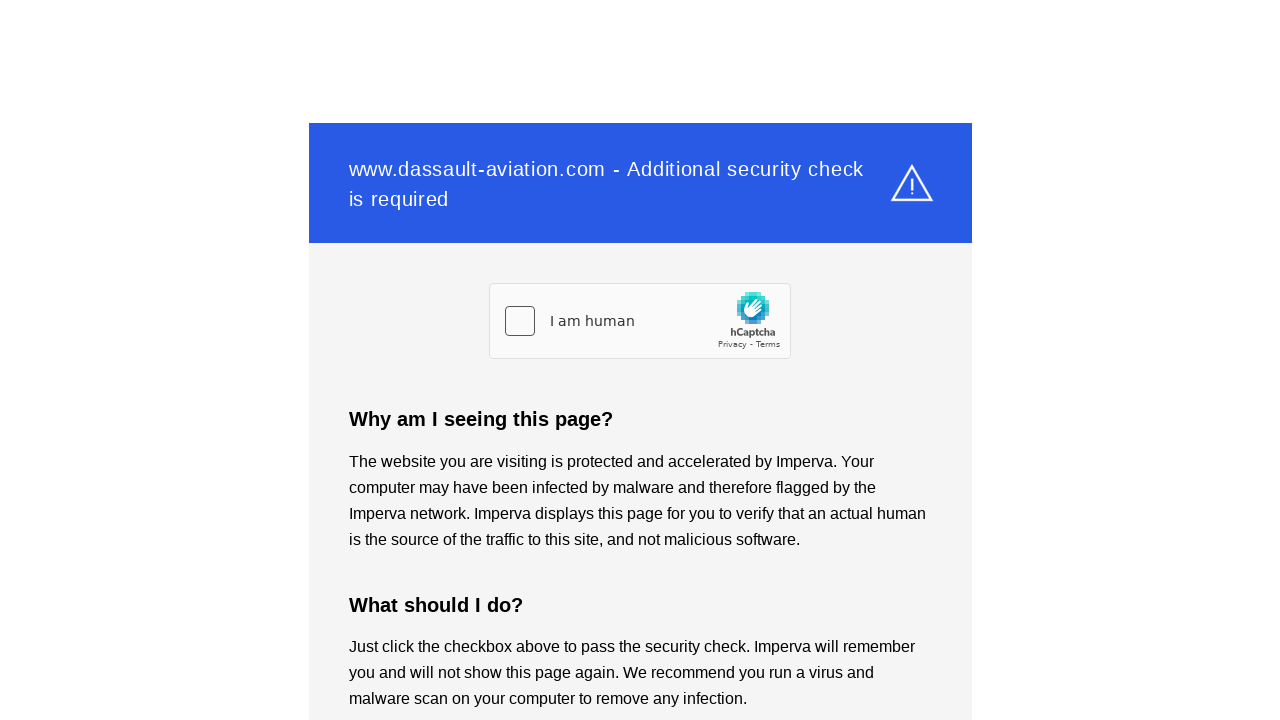

Waited 5 seconds for space page to load
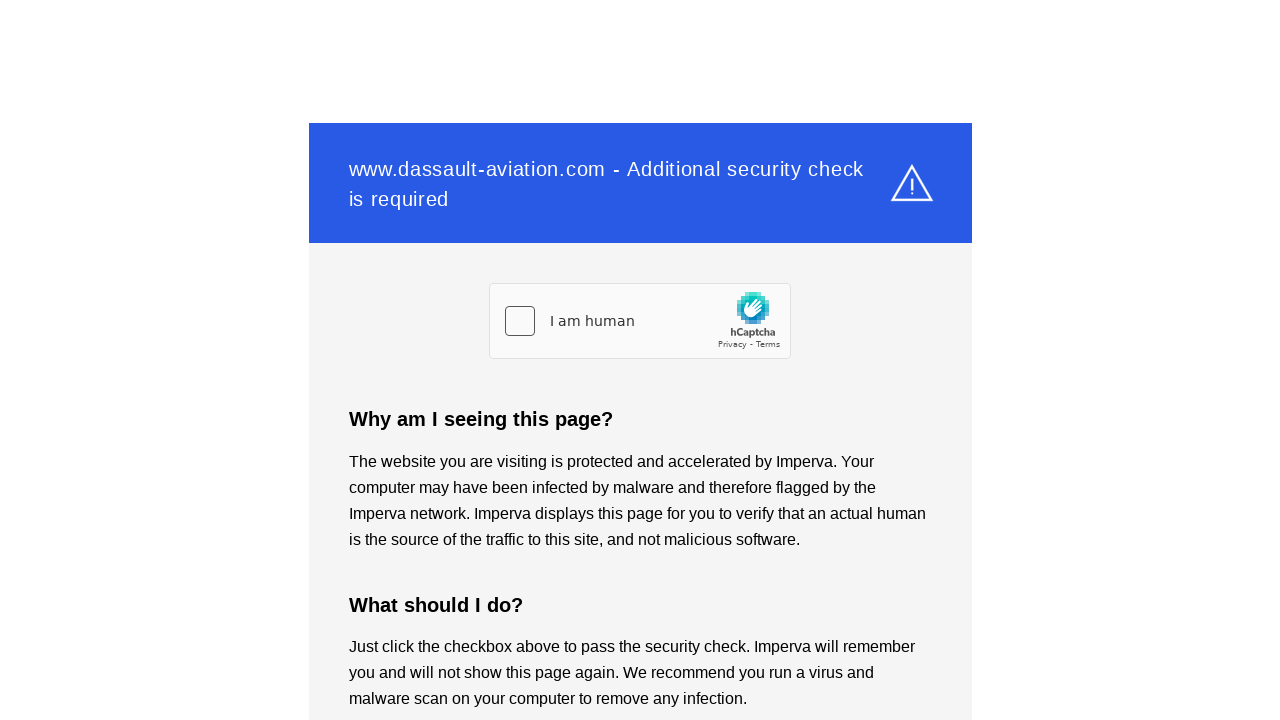

Navigated to Dassault Aviation passion section
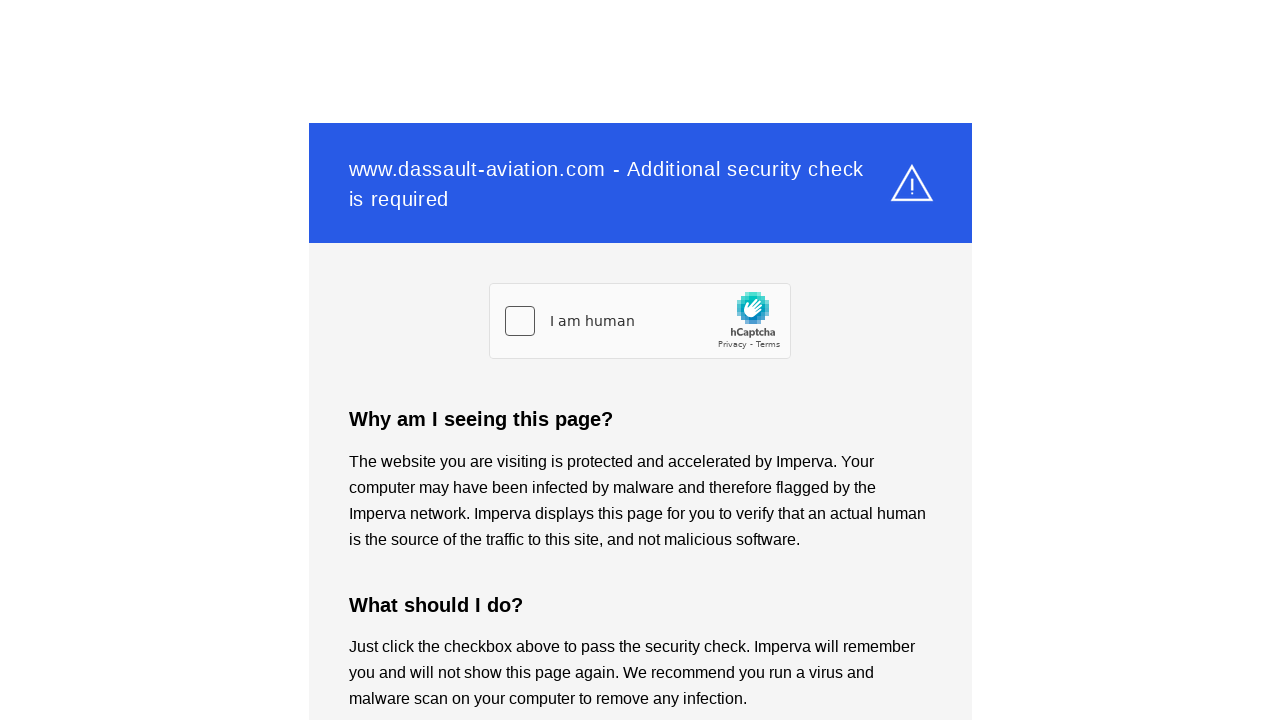

Waited 5 seconds for passion page to load
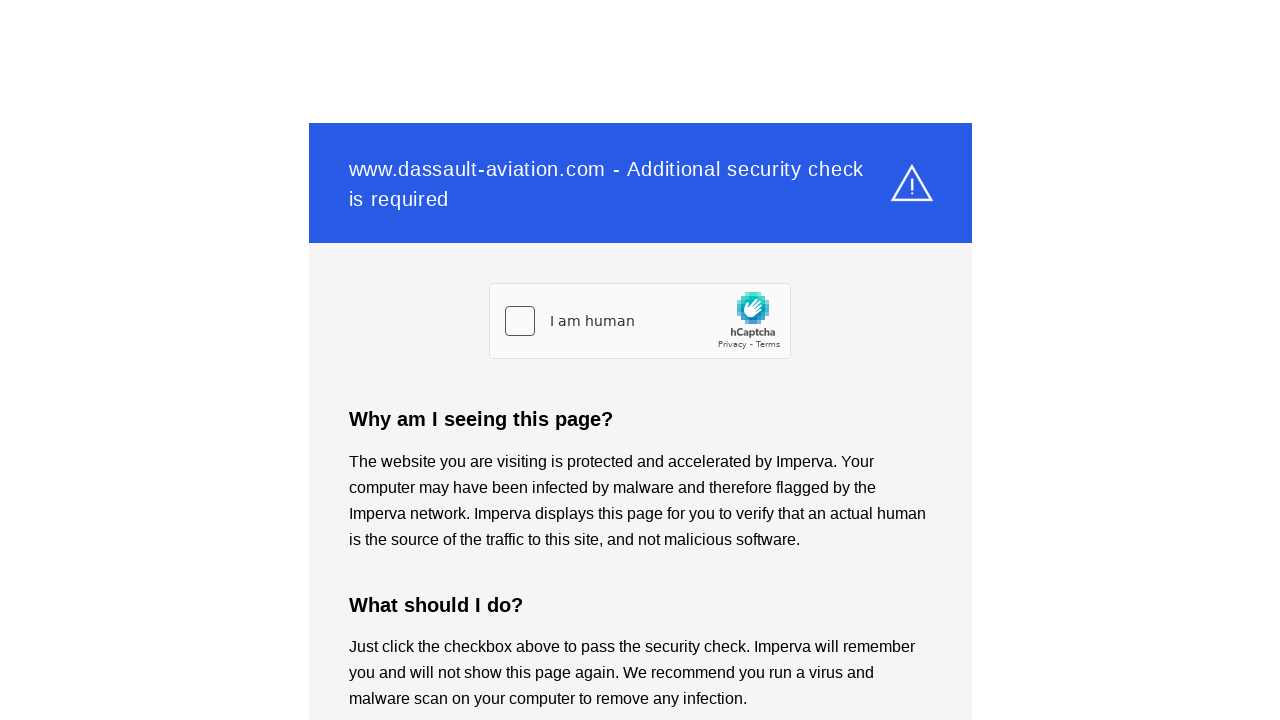

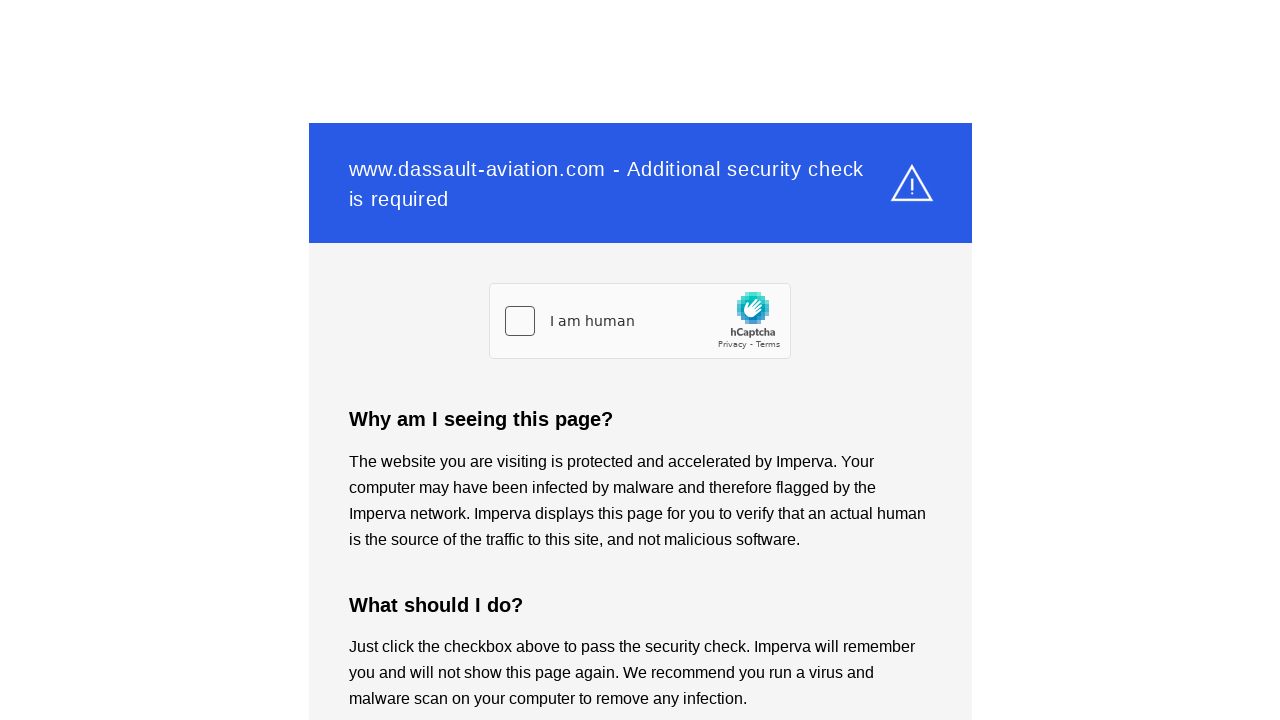